Tests dynamic element creation by clicking "Add Element" button multiple times and verifying the created "Delete" buttons appear

Starting URL: http://the-internet.herokuapp.com/add_remove_elements/

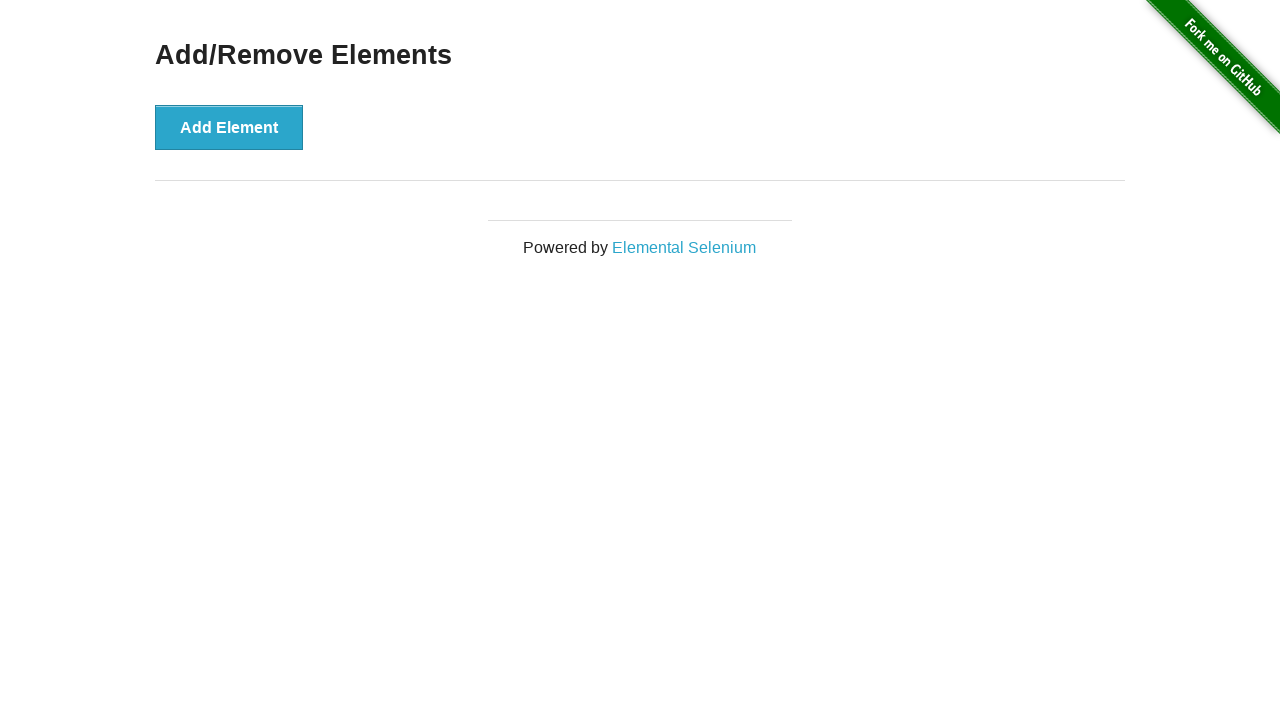

Navigated to Add/Remove Elements page
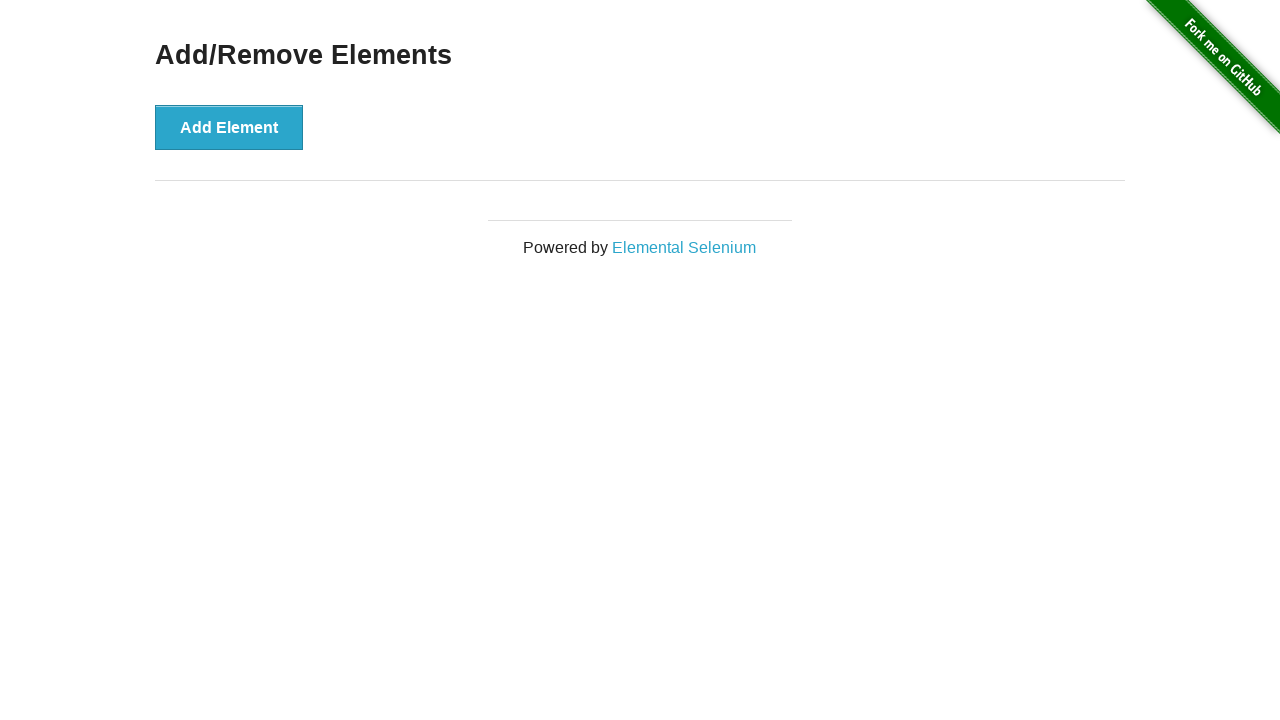

Clicked Add Element button at (229, 127) on button[onclick='addElement()']
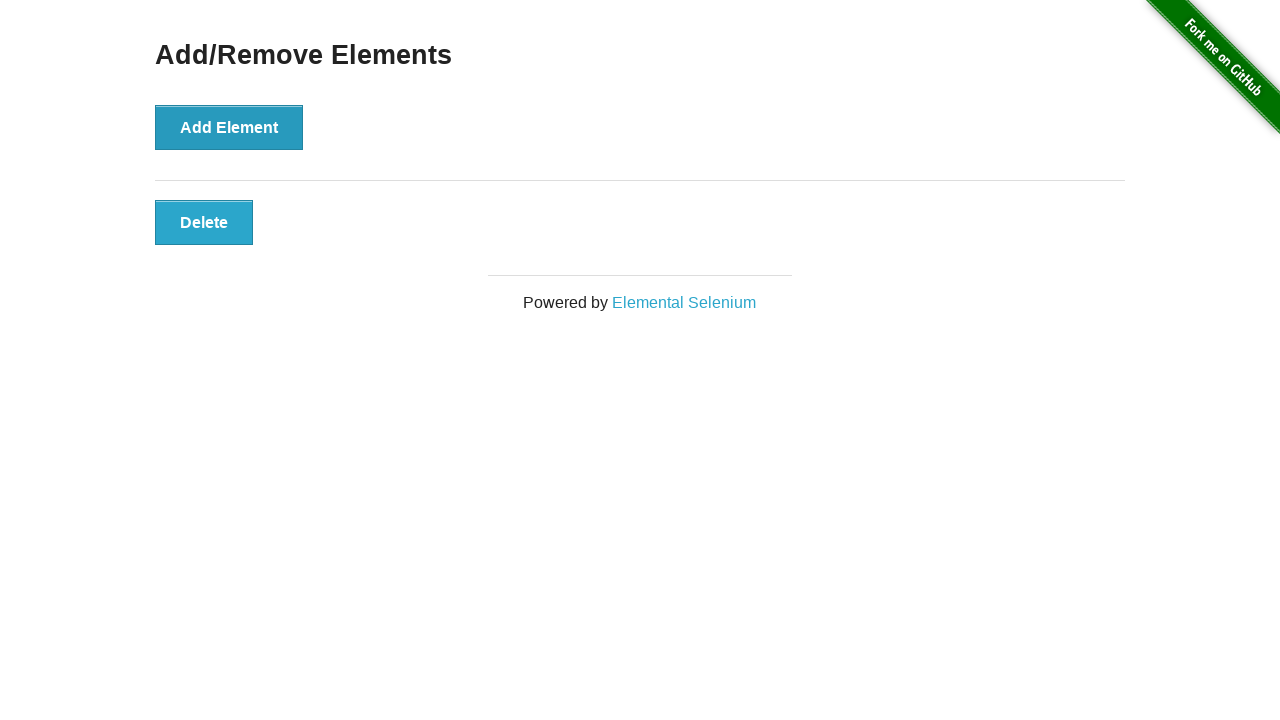

Clicked Add Element button at (229, 127) on button[onclick='addElement()']
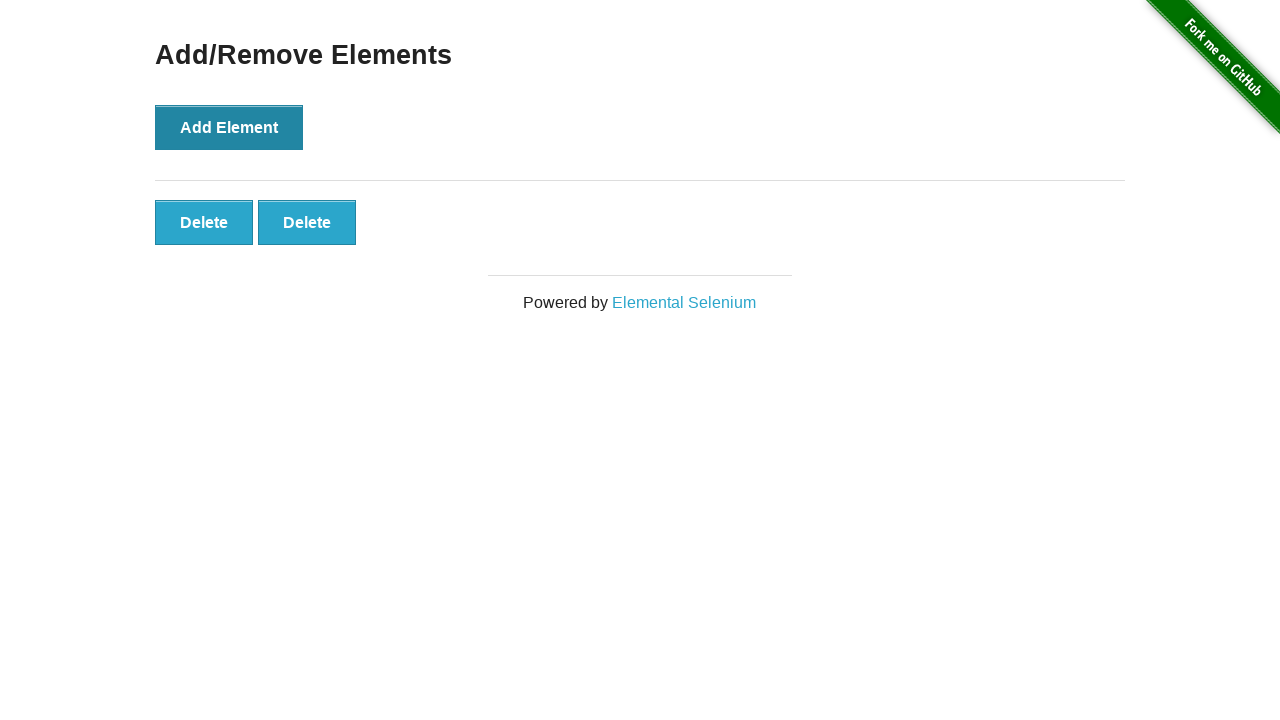

Clicked Add Element button at (229, 127) on button[onclick='addElement()']
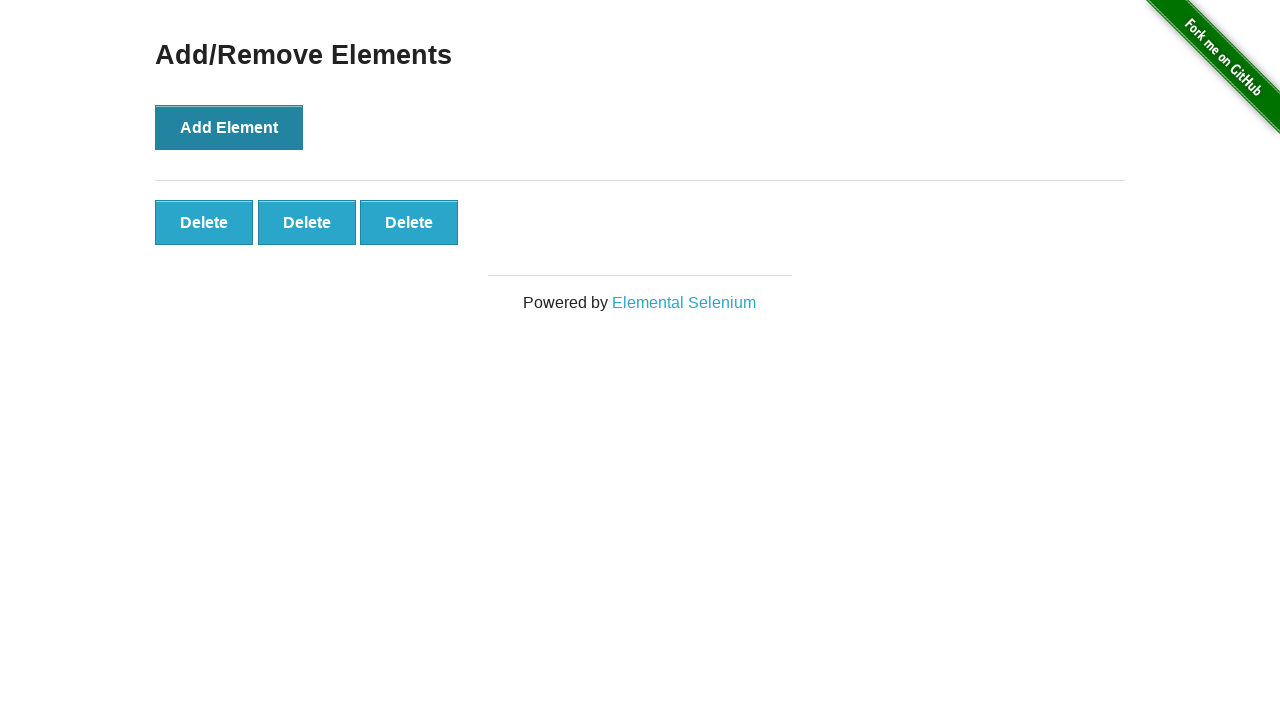

Clicked Add Element button at (229, 127) on button[onclick='addElement()']
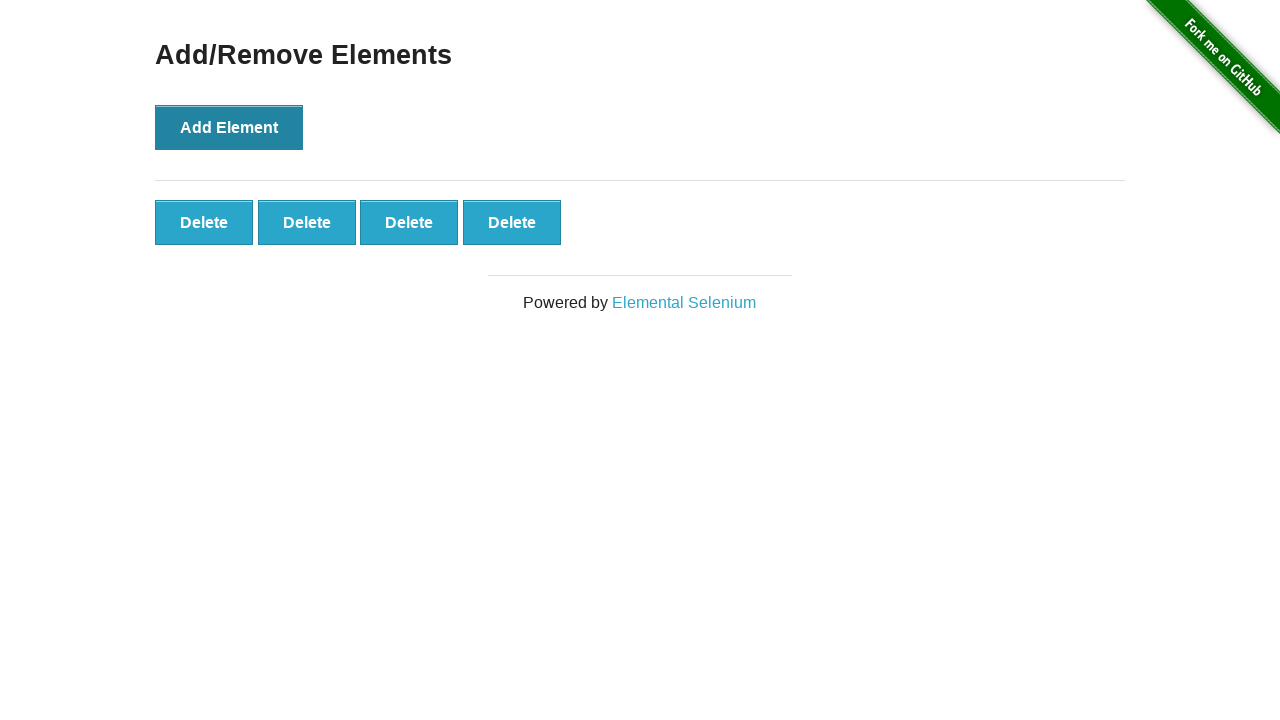

Clicked Add Element button at (229, 127) on button[onclick='addElement()']
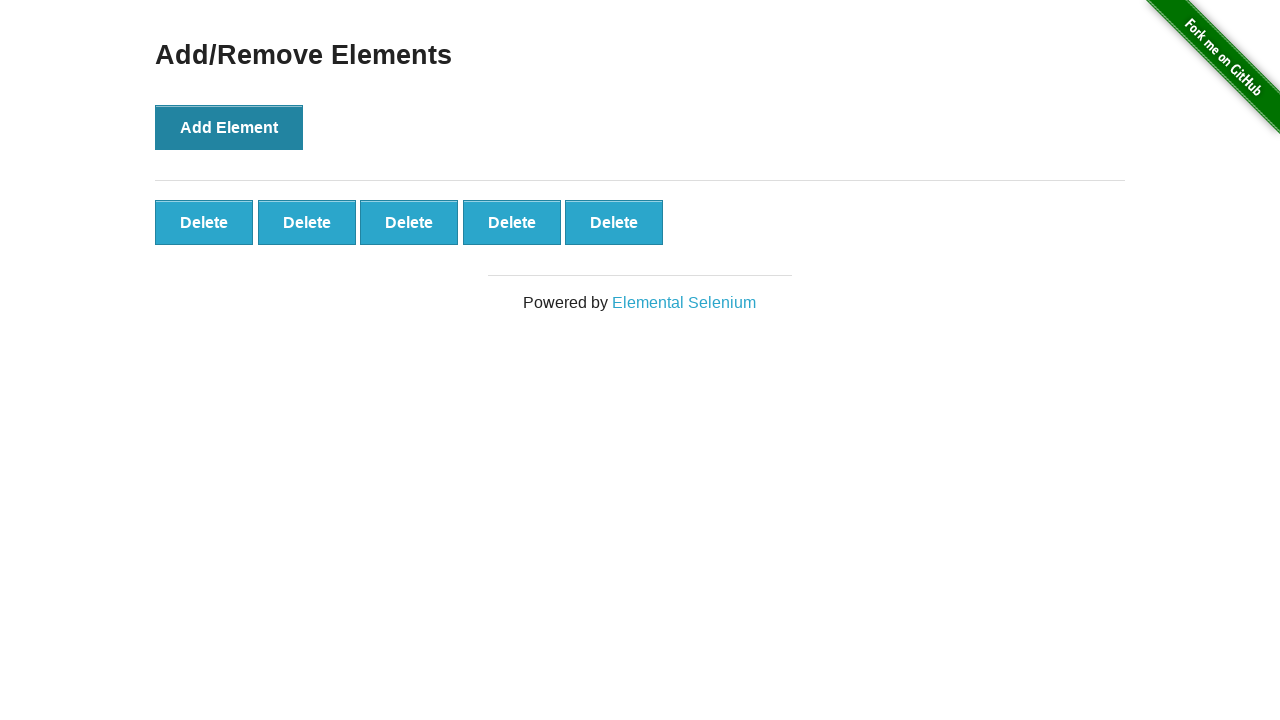

Verified that 5 Delete buttons were created
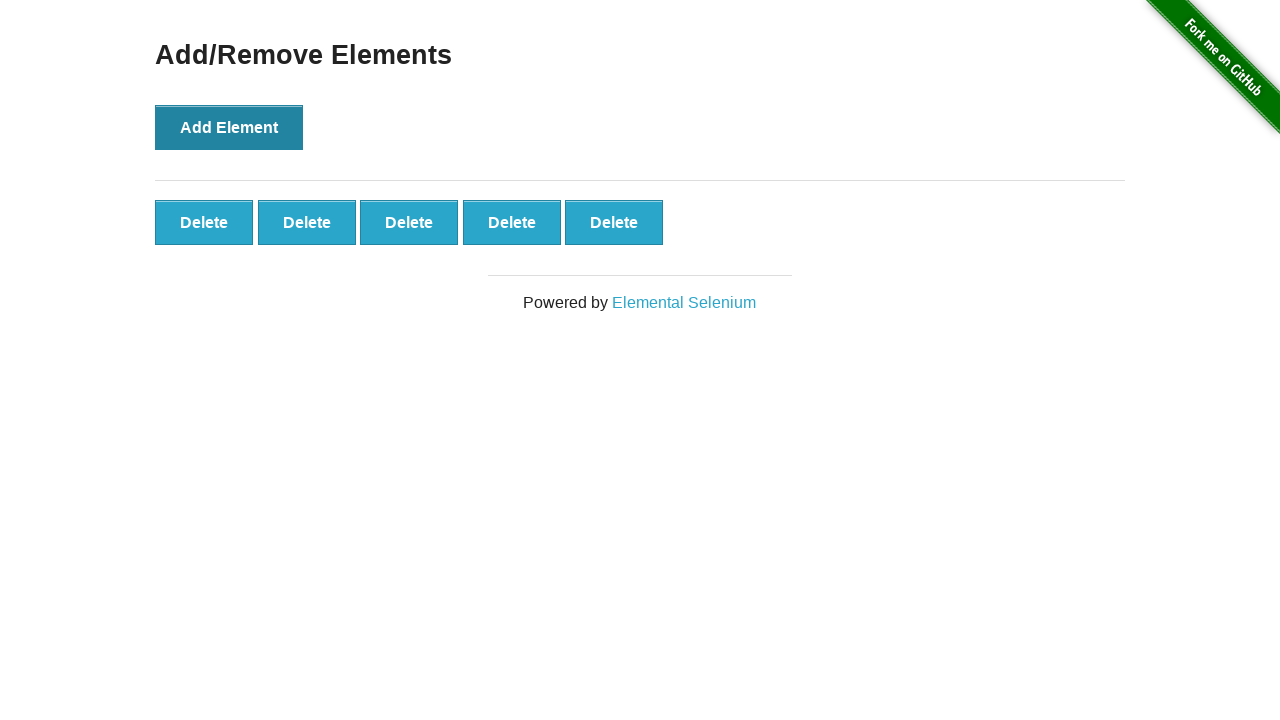

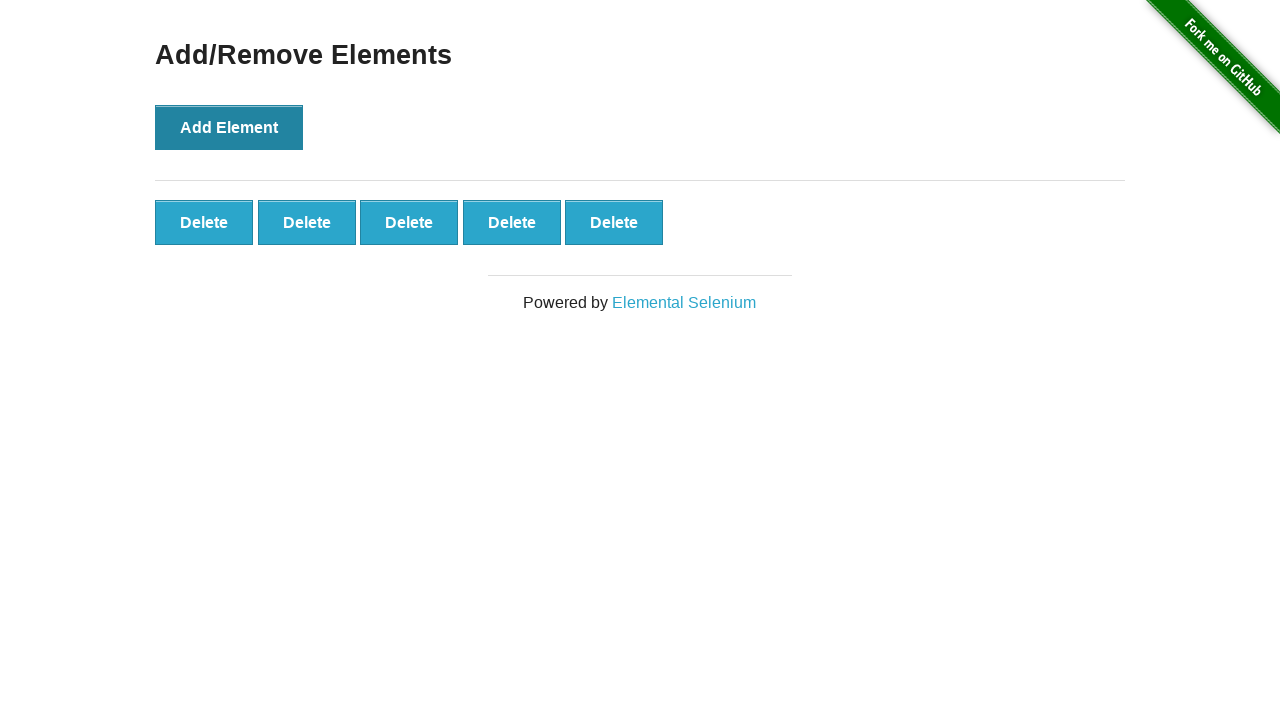